Tests email field validation on DemoQA text box form by entering an invalid email format and verifying the validation error is displayed.

Starting URL: https://demoqa.com/

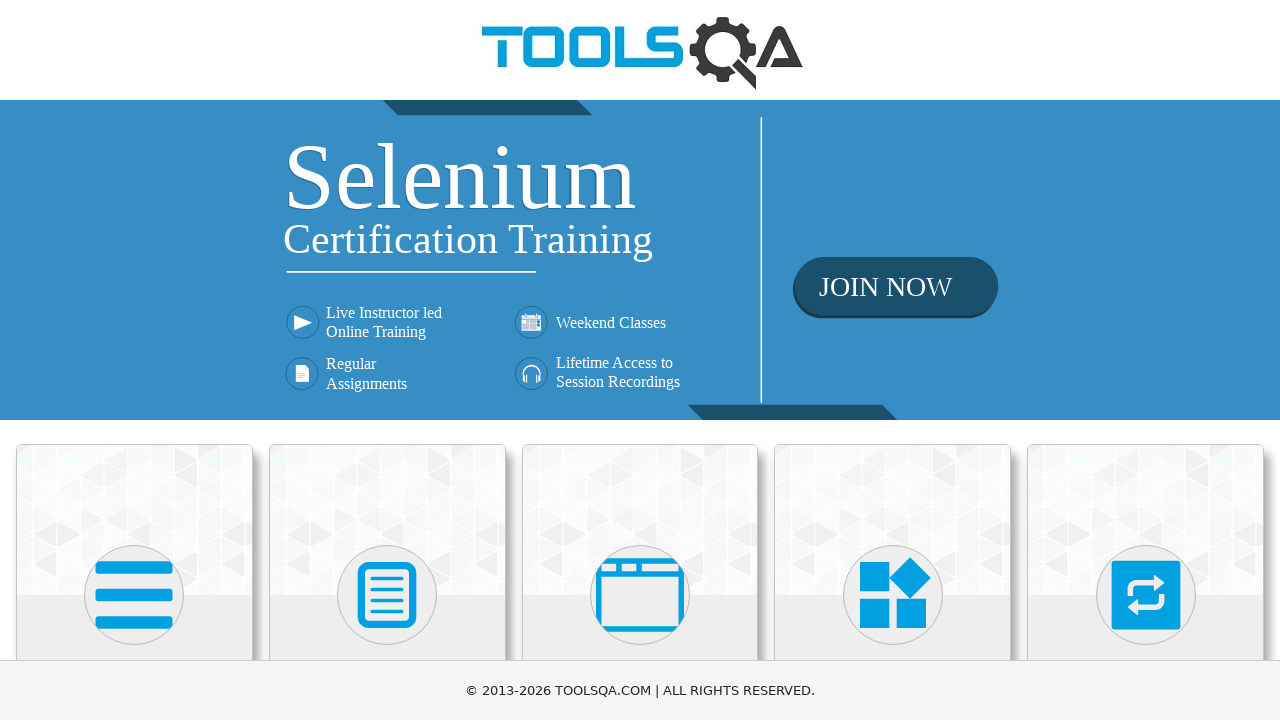

Clicked on Elements card on homepage at (134, 360) on text=Elements
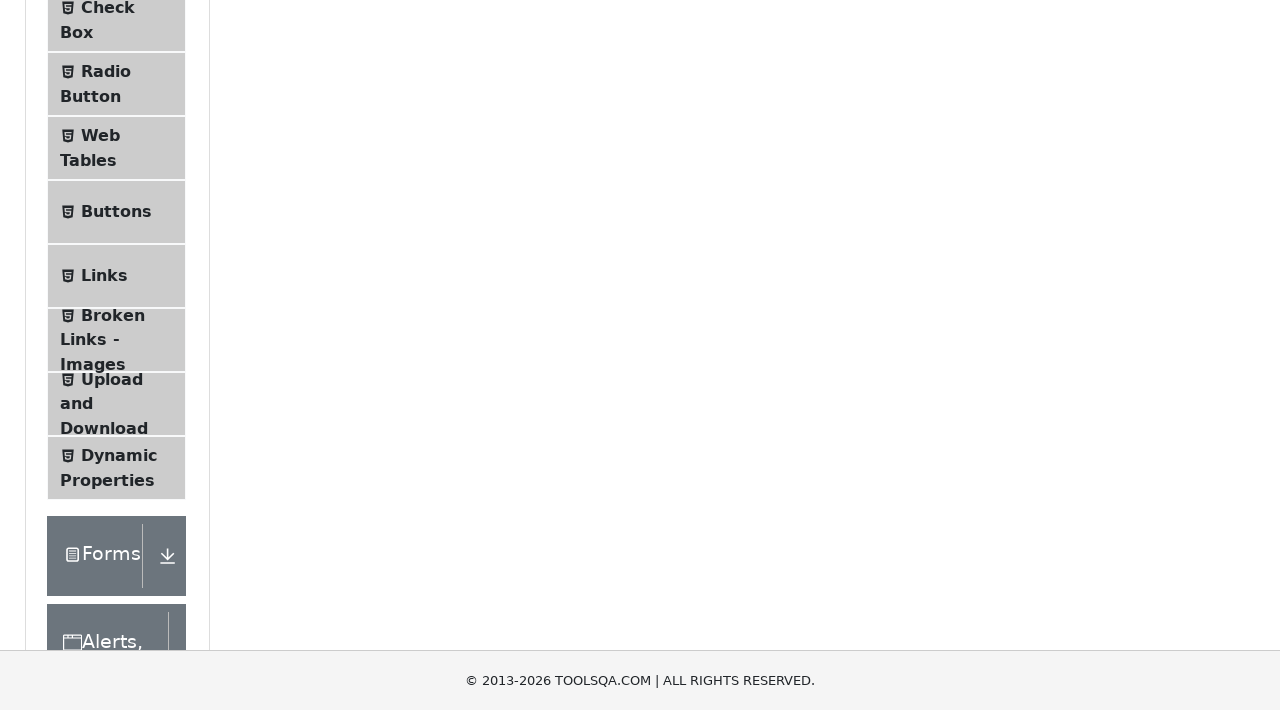

Clicked on Text Box menu item at (119, 261) on text=Text Box
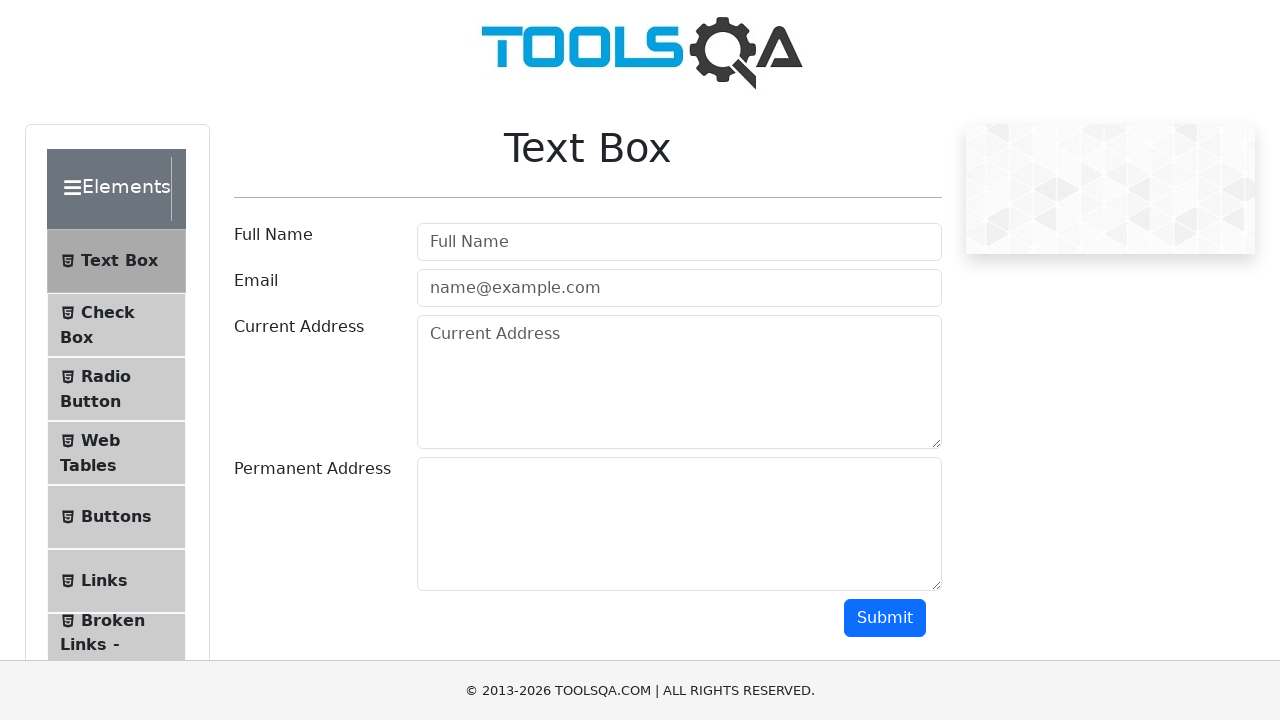

Filled username field with 'test' on #userName
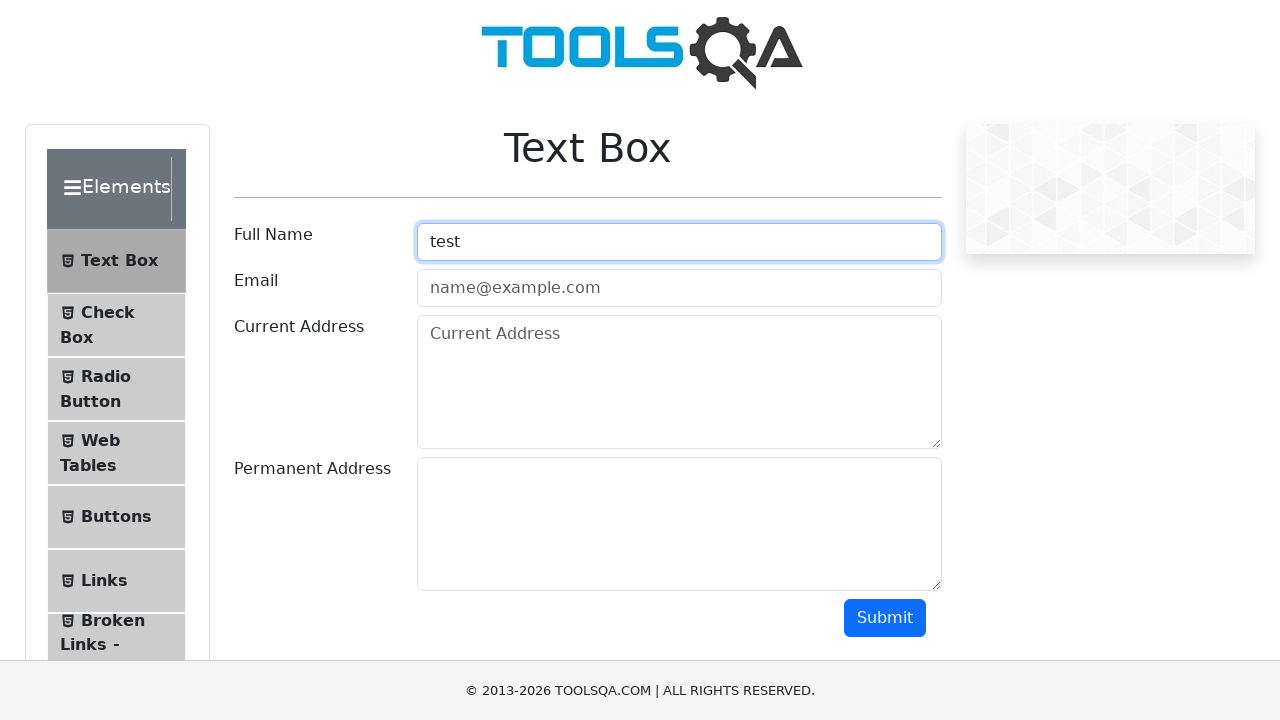

Filled email field with invalid format 'test-invalid' on #userEmail
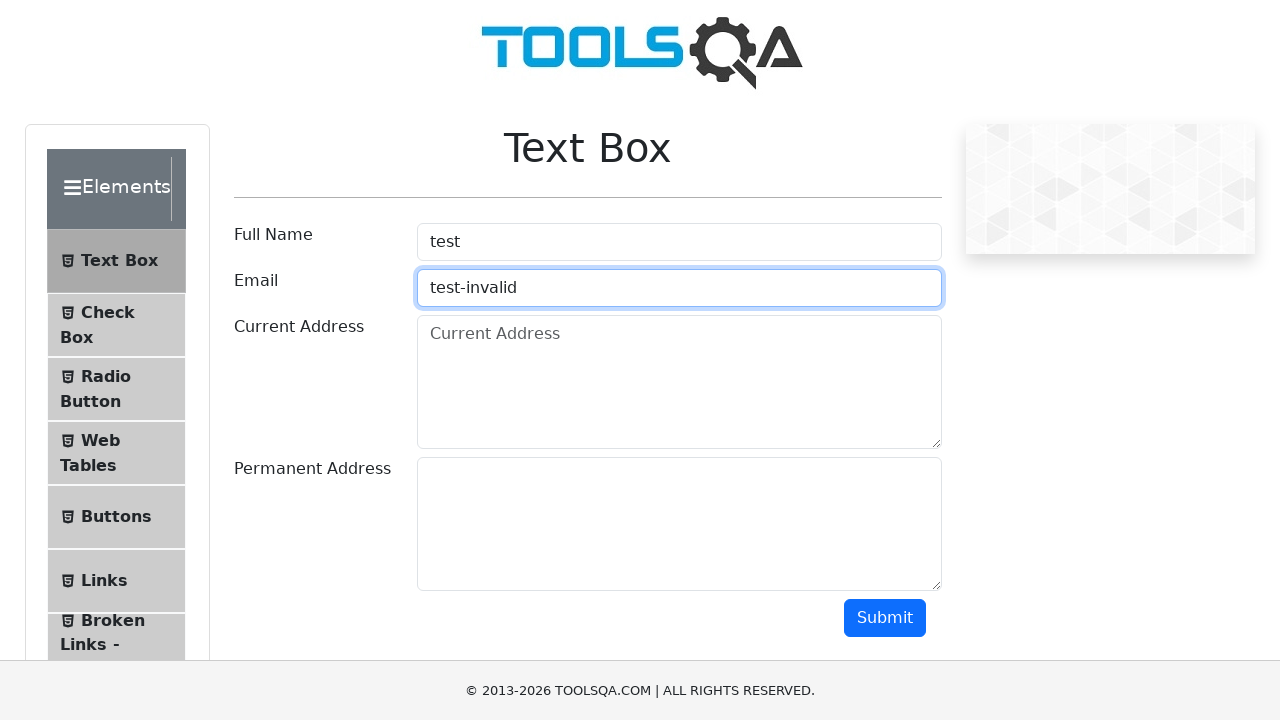

Filled current address field with 'Colombo' on #currentAddress
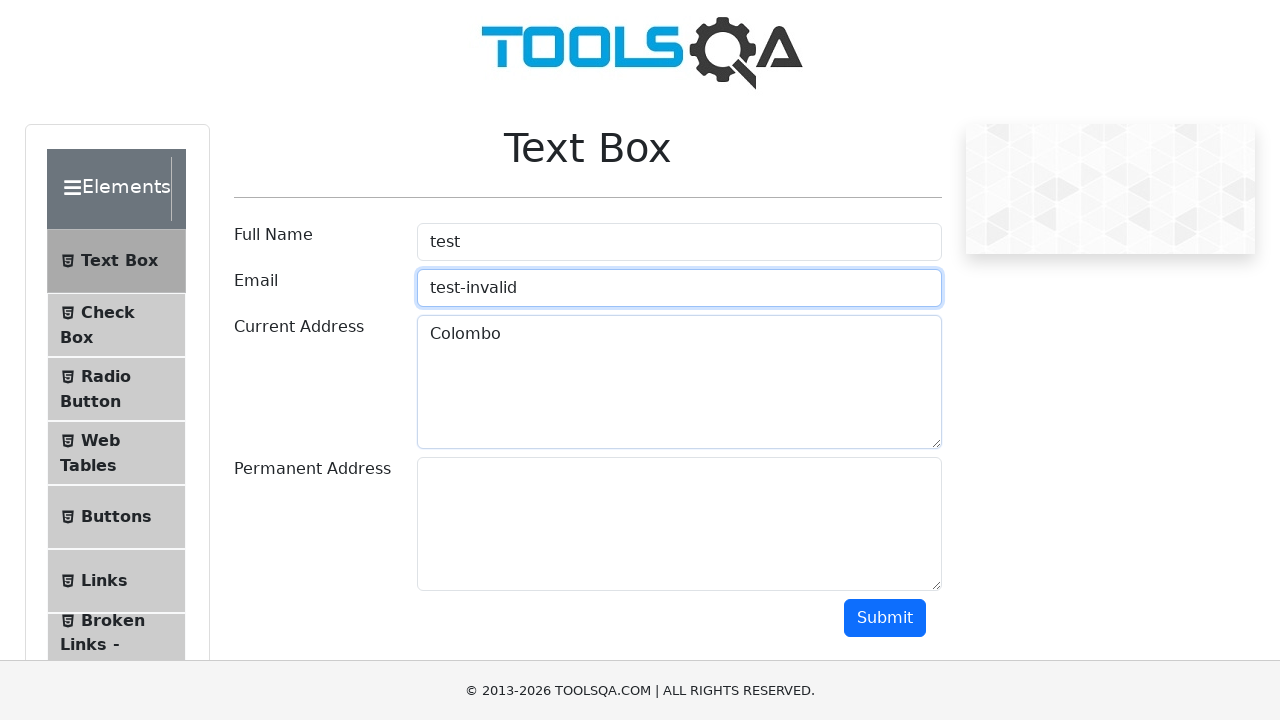

Filled permanent address field with 'Colombo' on #permanentAddress
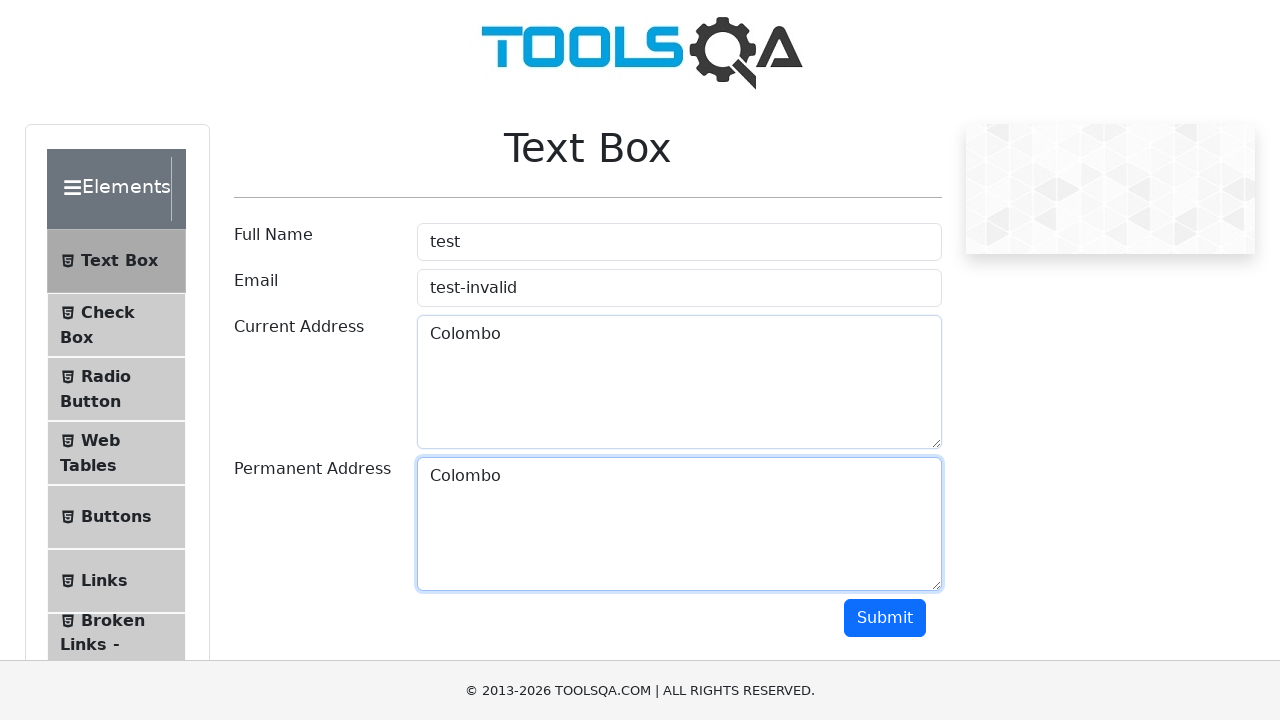

Clicked submit button to submit form at (885, 618) on #submit
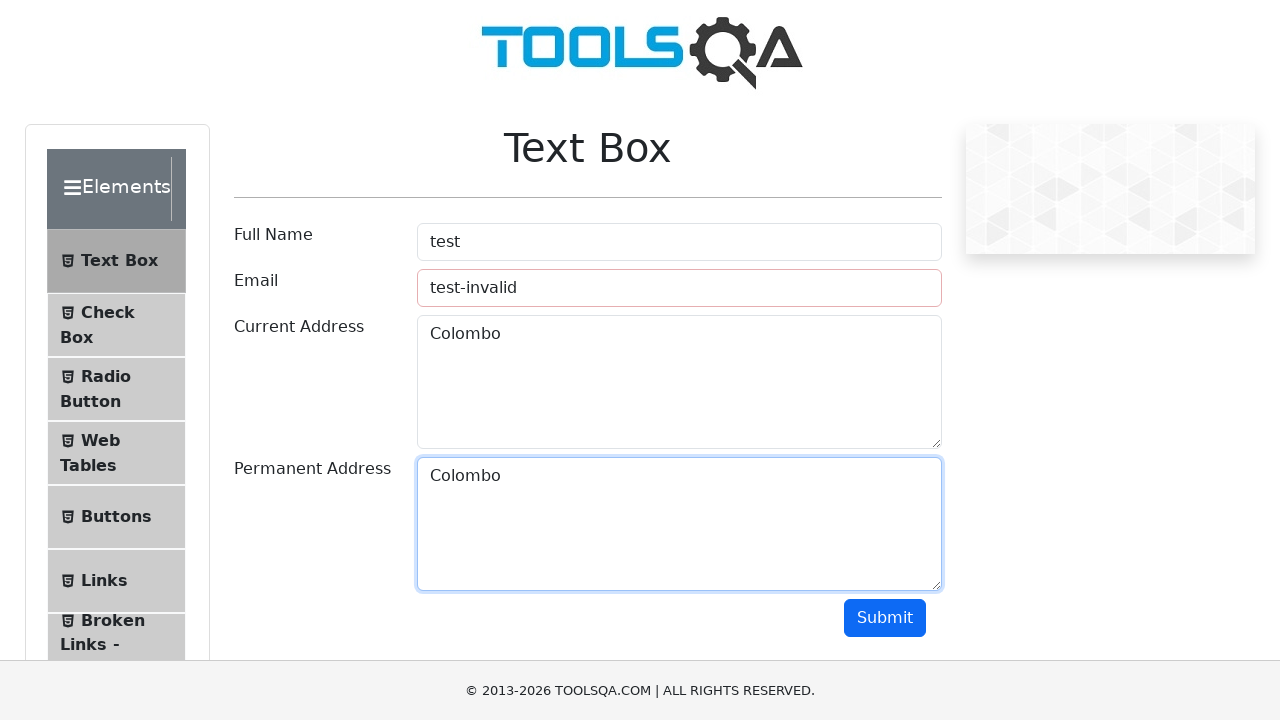

Verified email field displays error validation indicating invalid email format
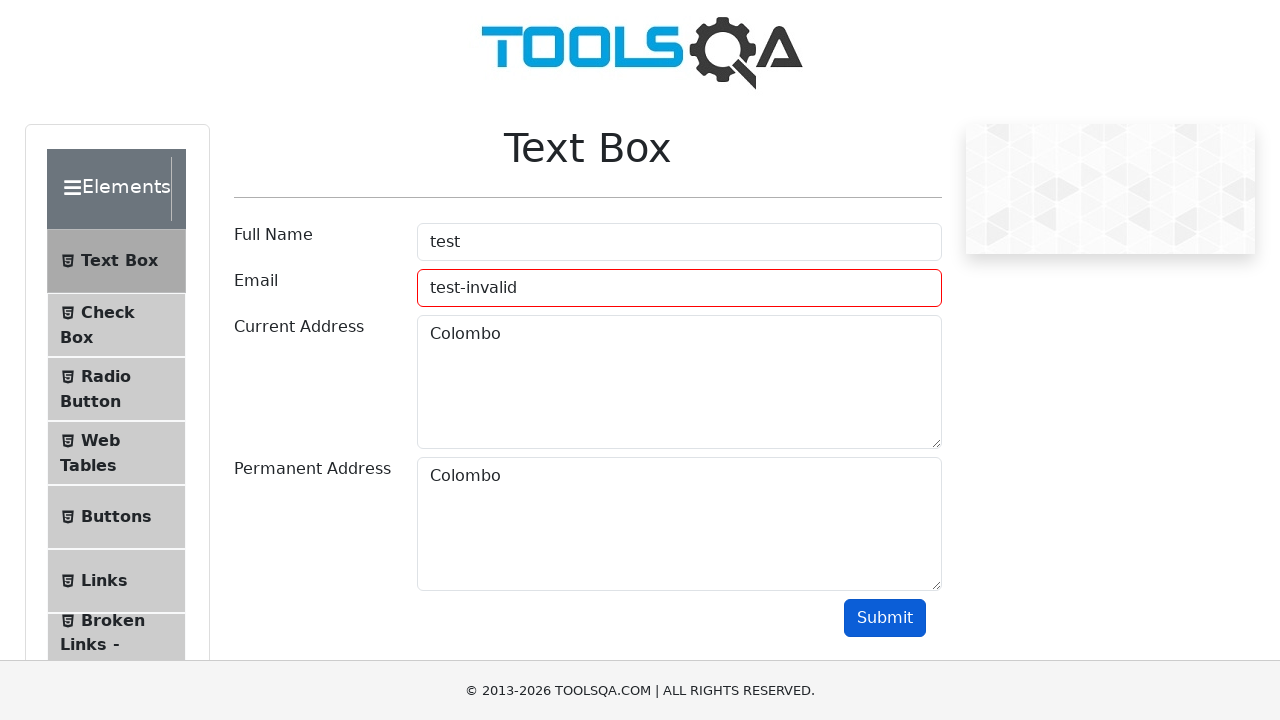

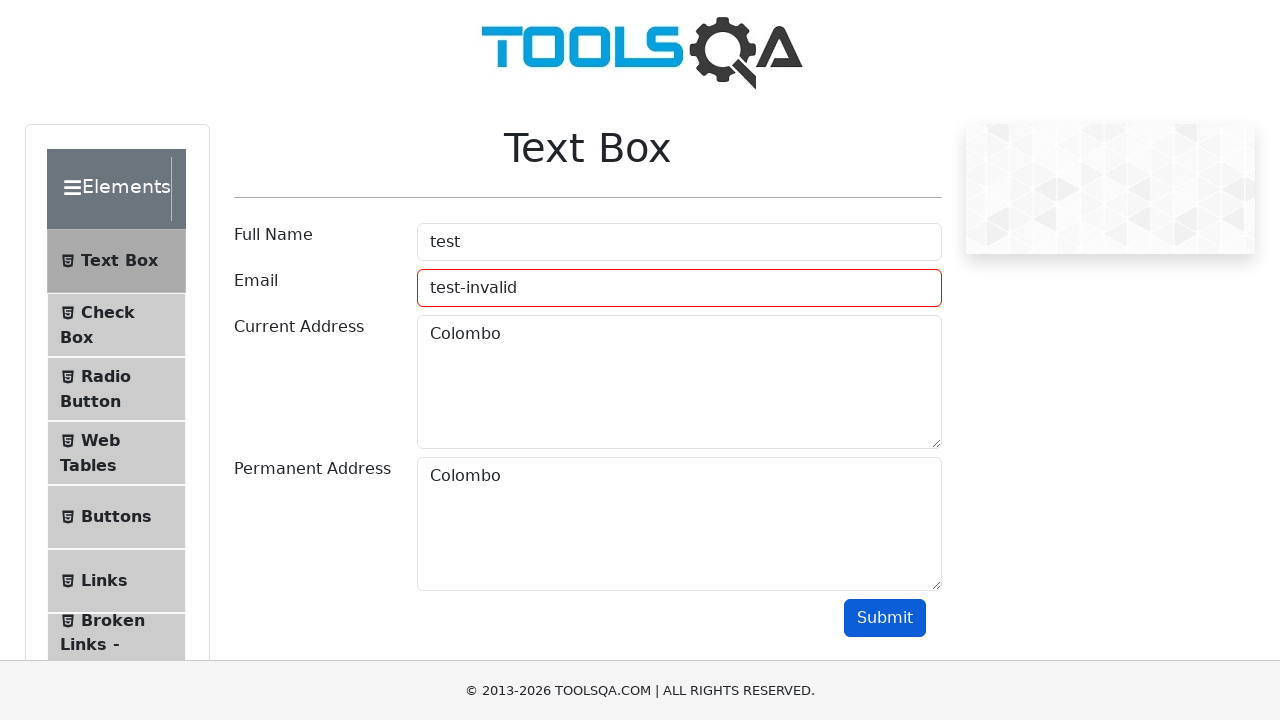